Tests filtering to display only active (non-completed) items by clicking the Active link.

Starting URL: https://demo.playwright.dev/todomvc

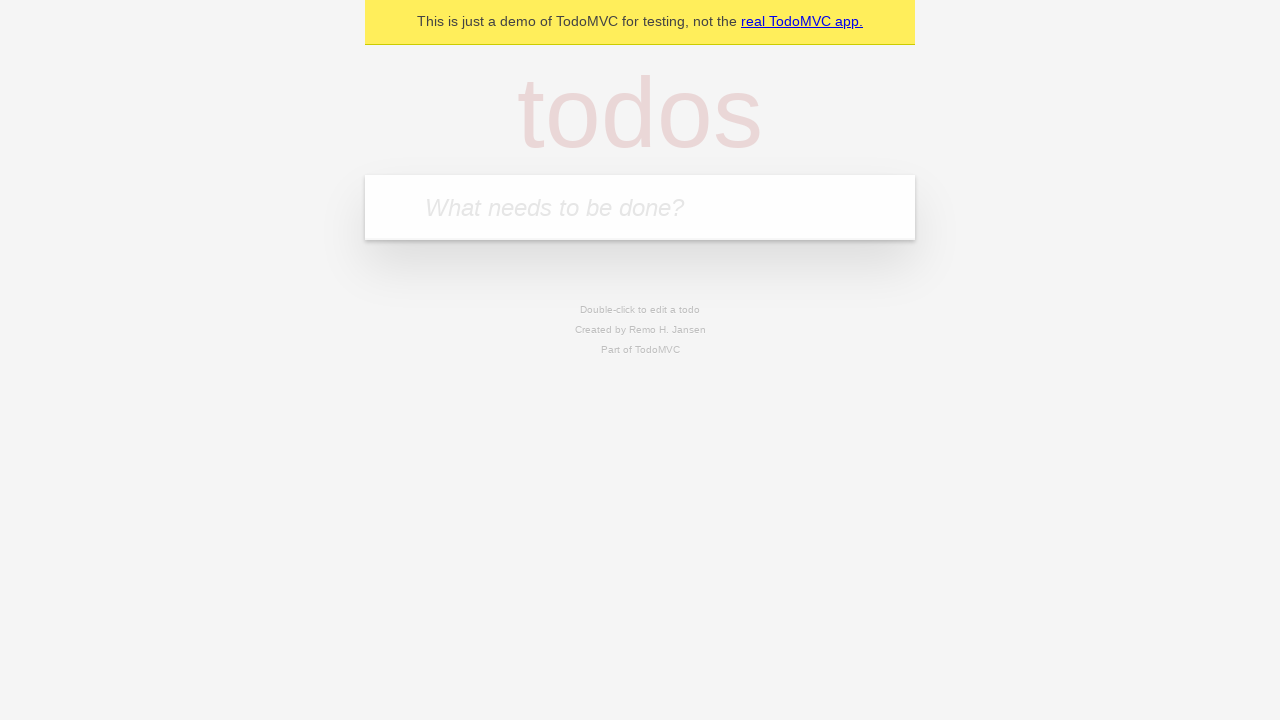

Filled todo input with 'buy some cheese' on internal:attr=[placeholder="What needs to be done?"i]
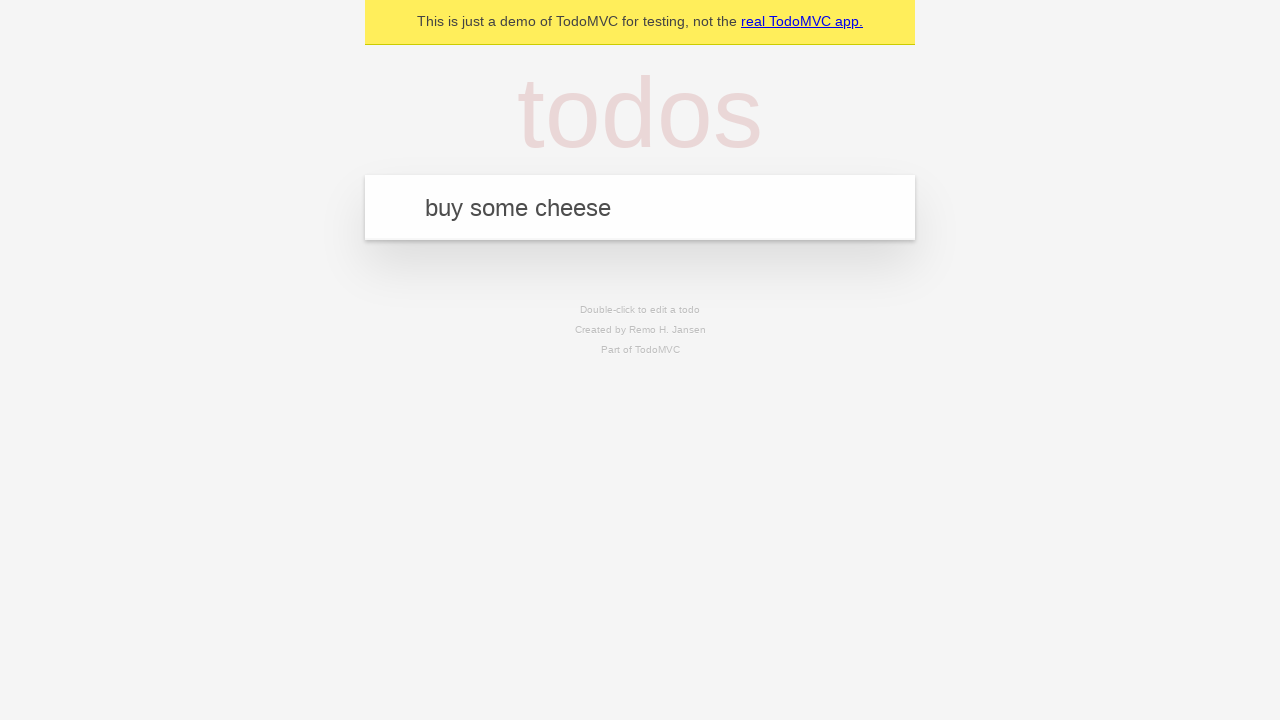

Pressed Enter to add first todo on internal:attr=[placeholder="What needs to be done?"i]
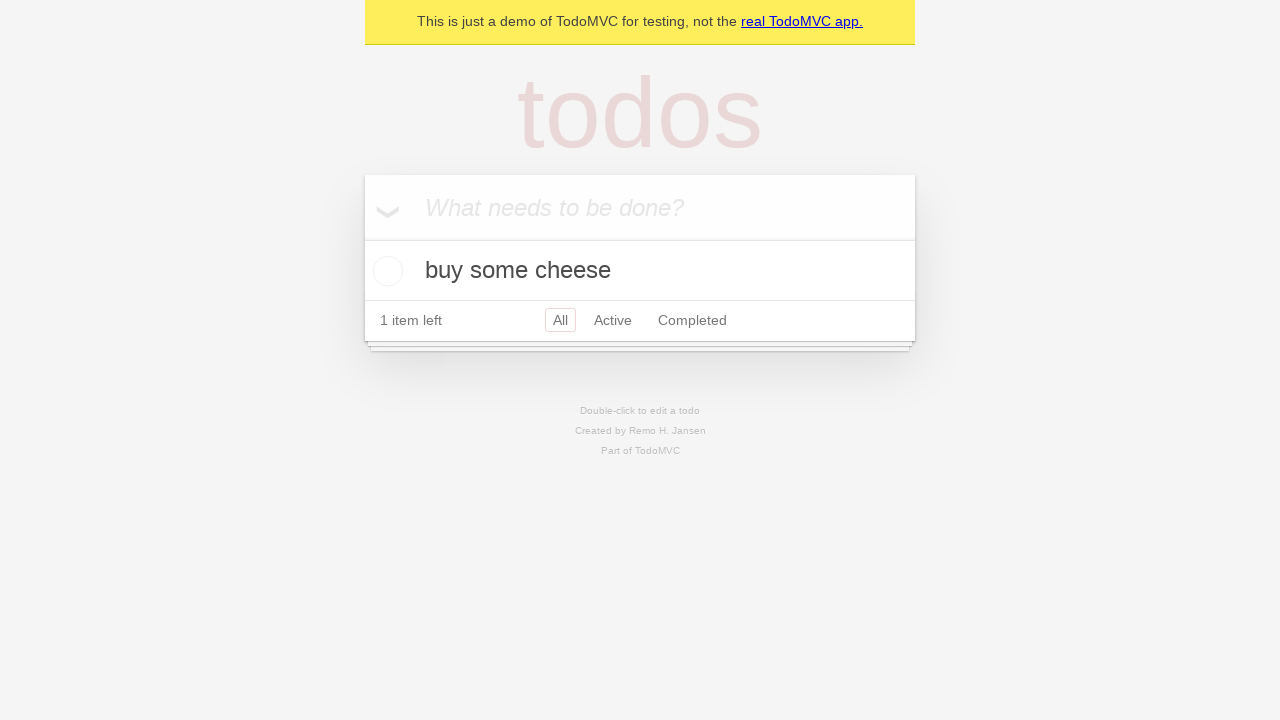

Filled todo input with 'feed the cat' on internal:attr=[placeholder="What needs to be done?"i]
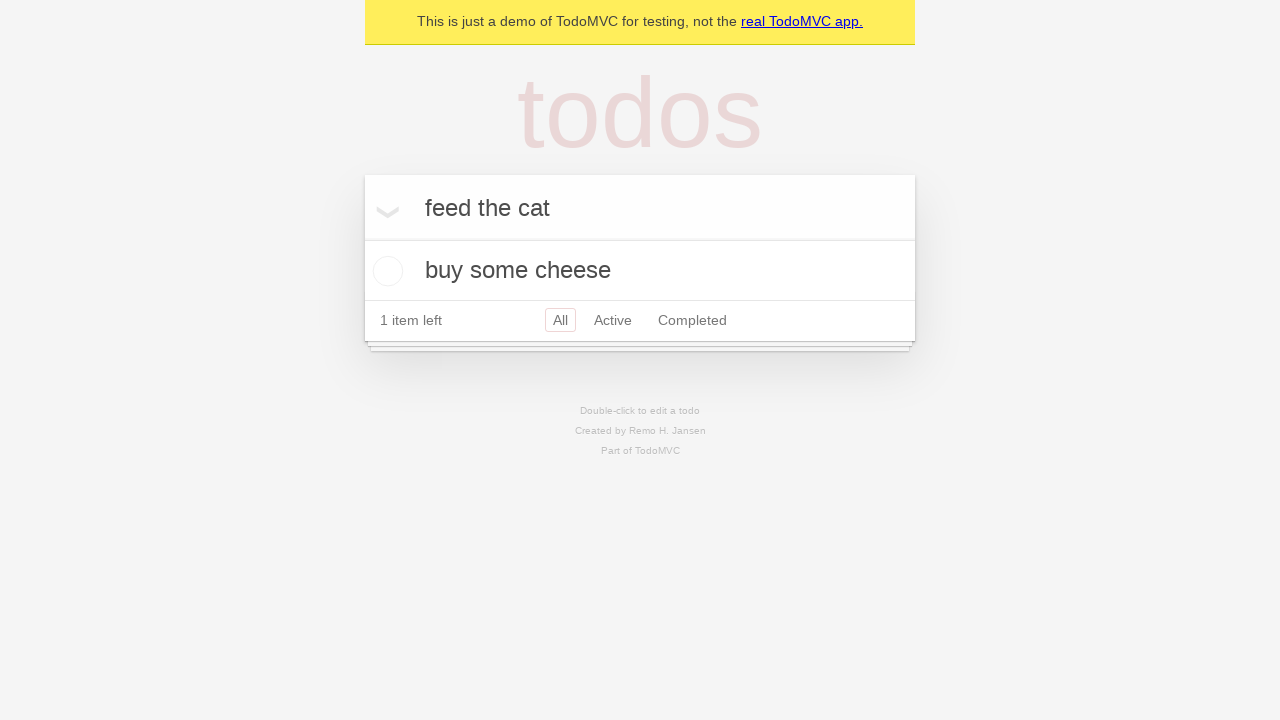

Pressed Enter to add second todo on internal:attr=[placeholder="What needs to be done?"i]
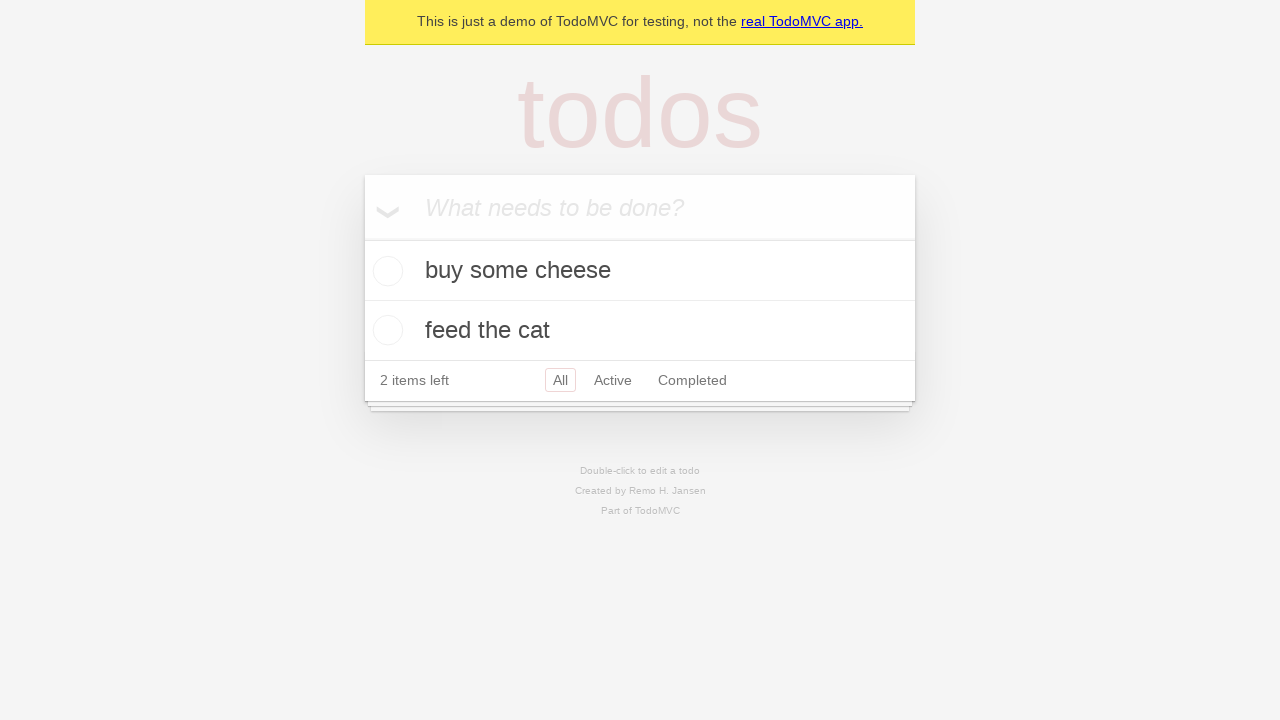

Filled todo input with 'book a doctors appointment' on internal:attr=[placeholder="What needs to be done?"i]
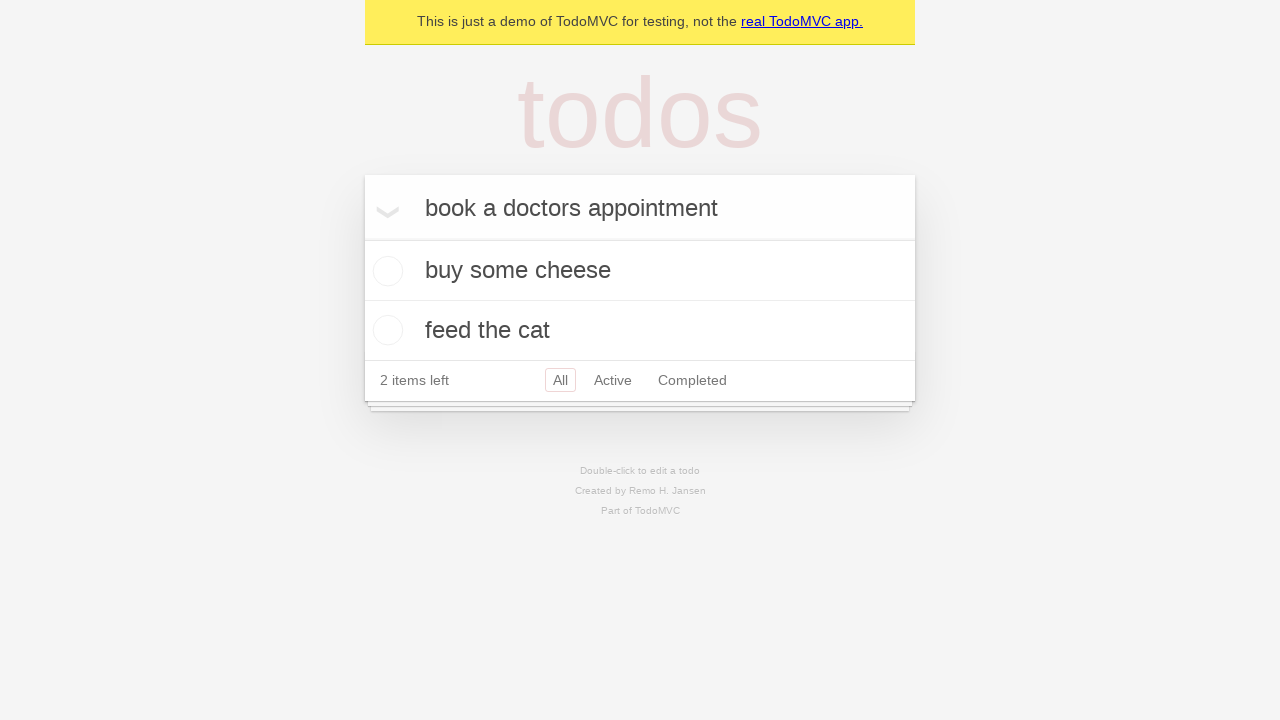

Pressed Enter to add third todo on internal:attr=[placeholder="What needs to be done?"i]
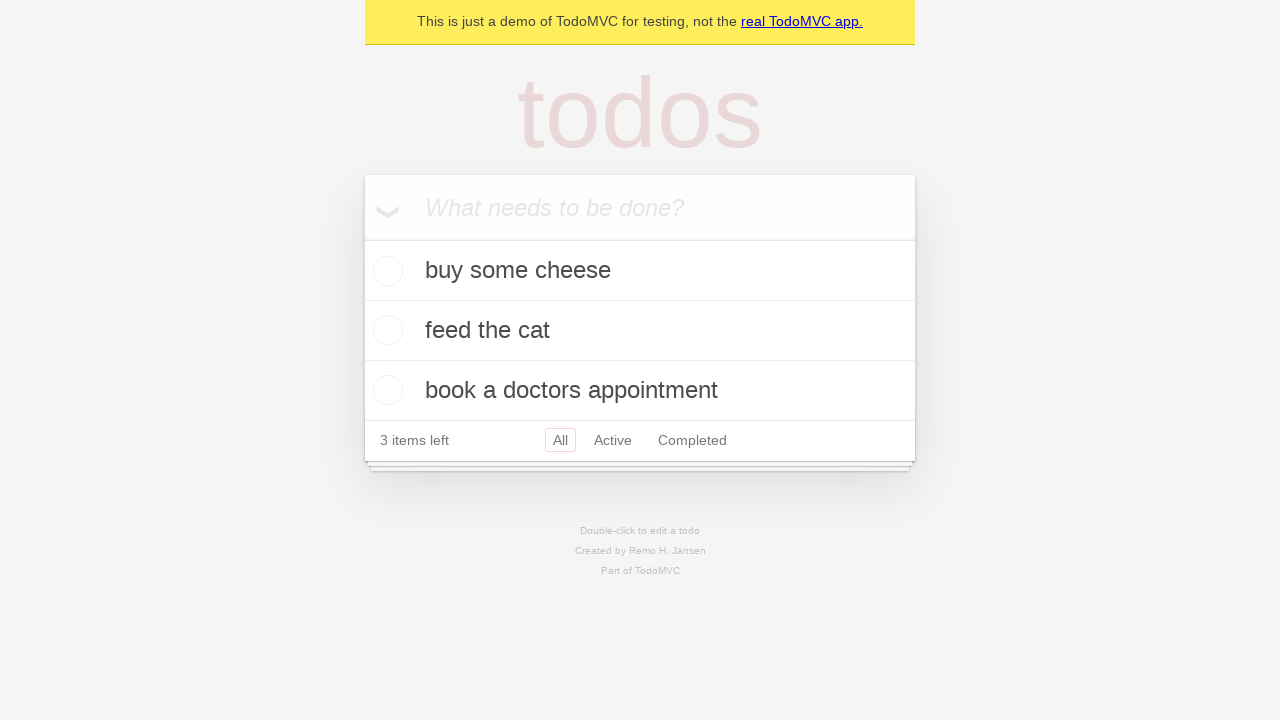

Waited for all 3 todos to be added to the page
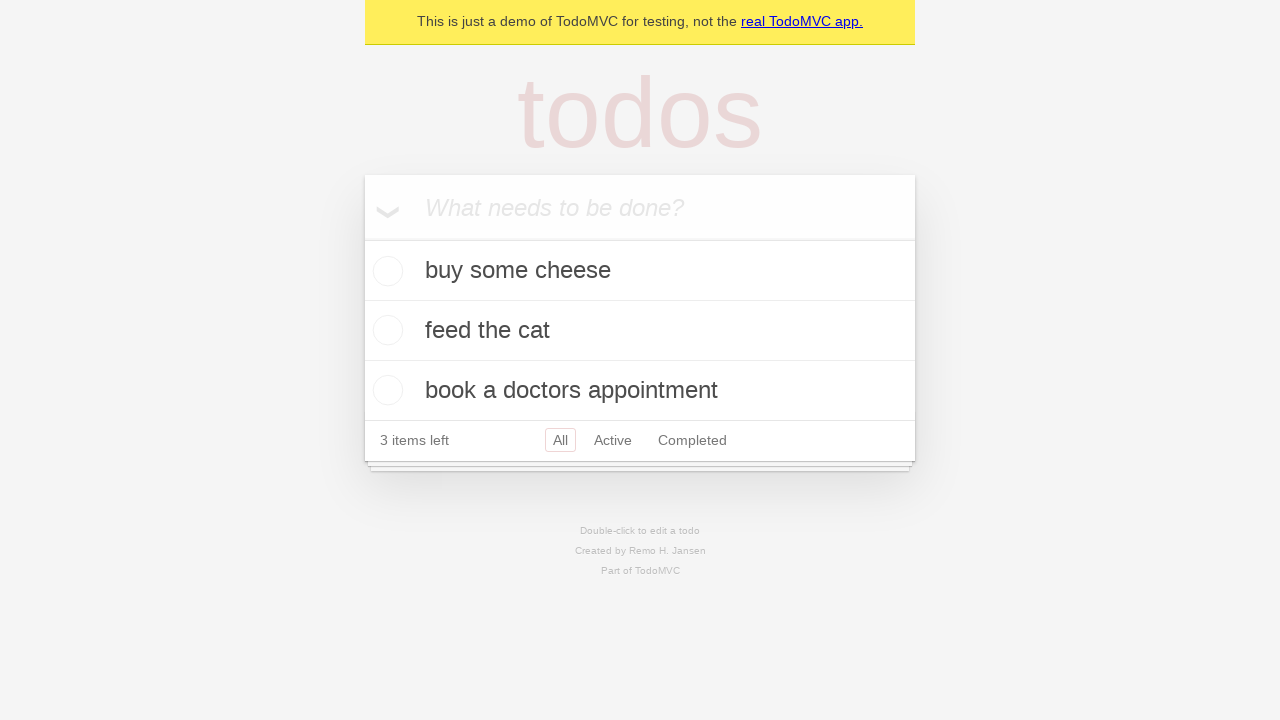

Checked the second todo item to mark it as completed at (385, 330) on internal:testid=[data-testid="todo-item"s] >> nth=1 >> internal:role=checkbox
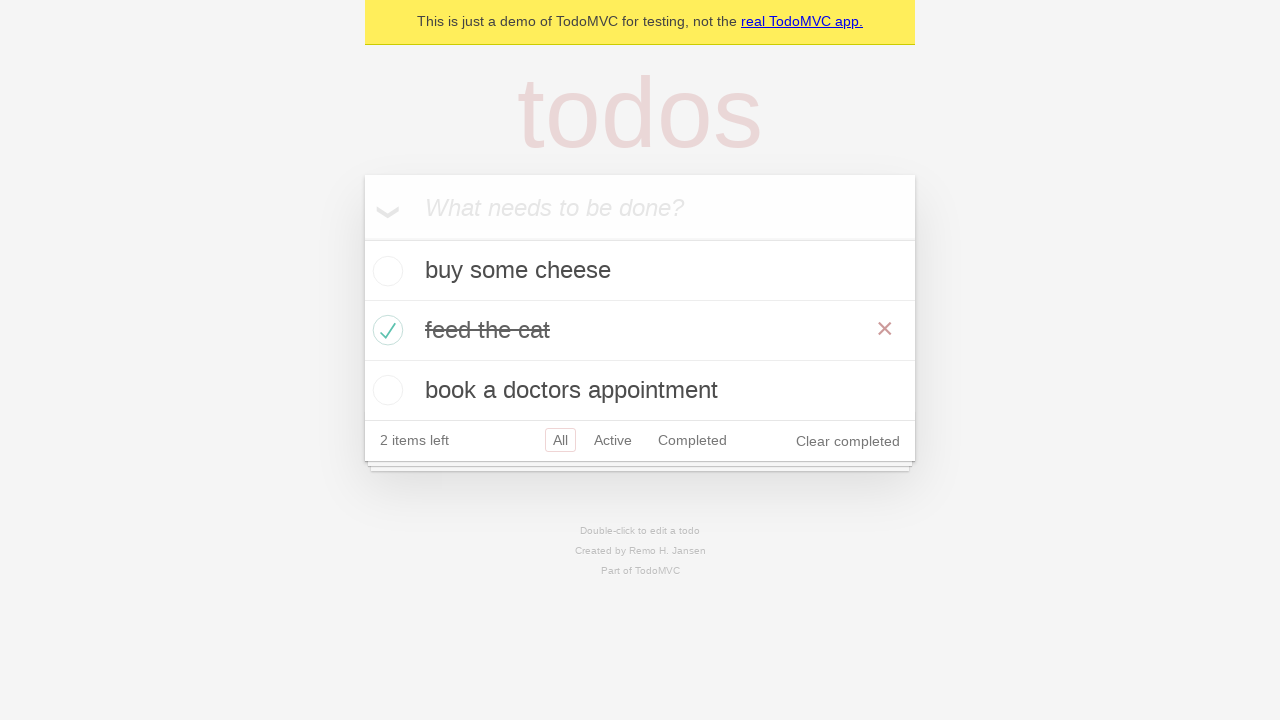

Clicked the Active link to filter and display only active (non-completed) items at (613, 440) on internal:role=link[name="Active"i]
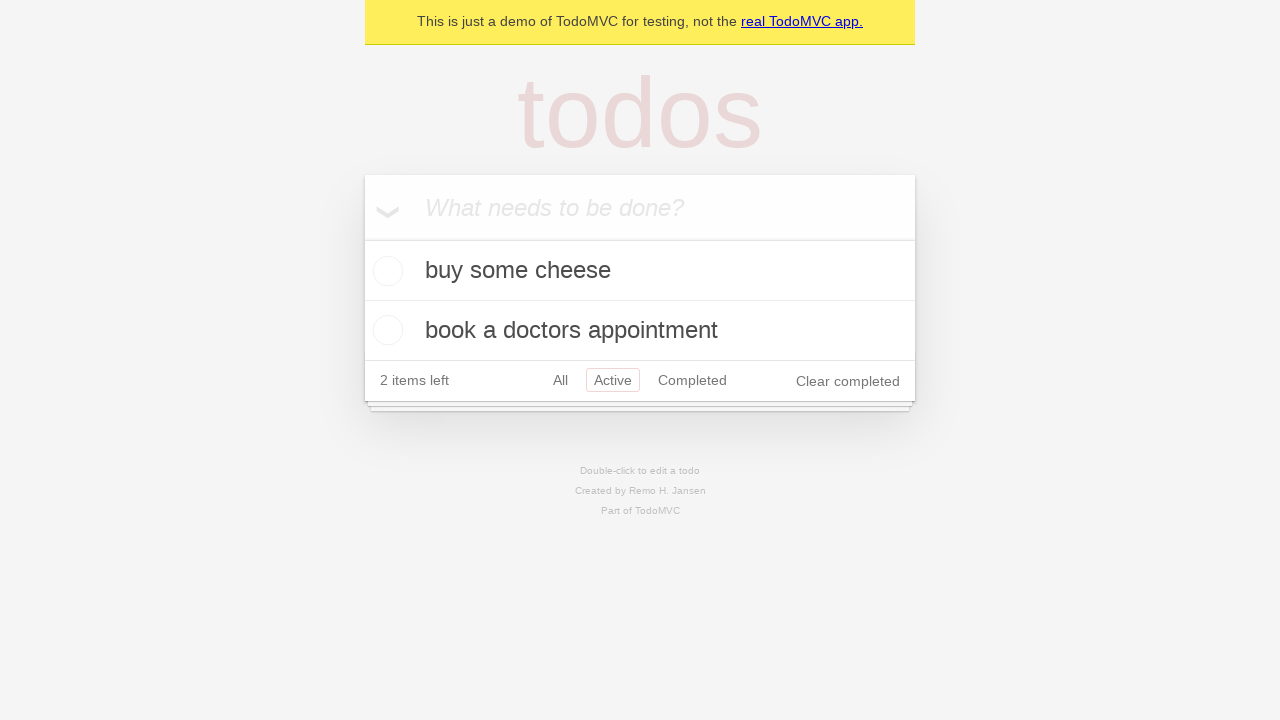

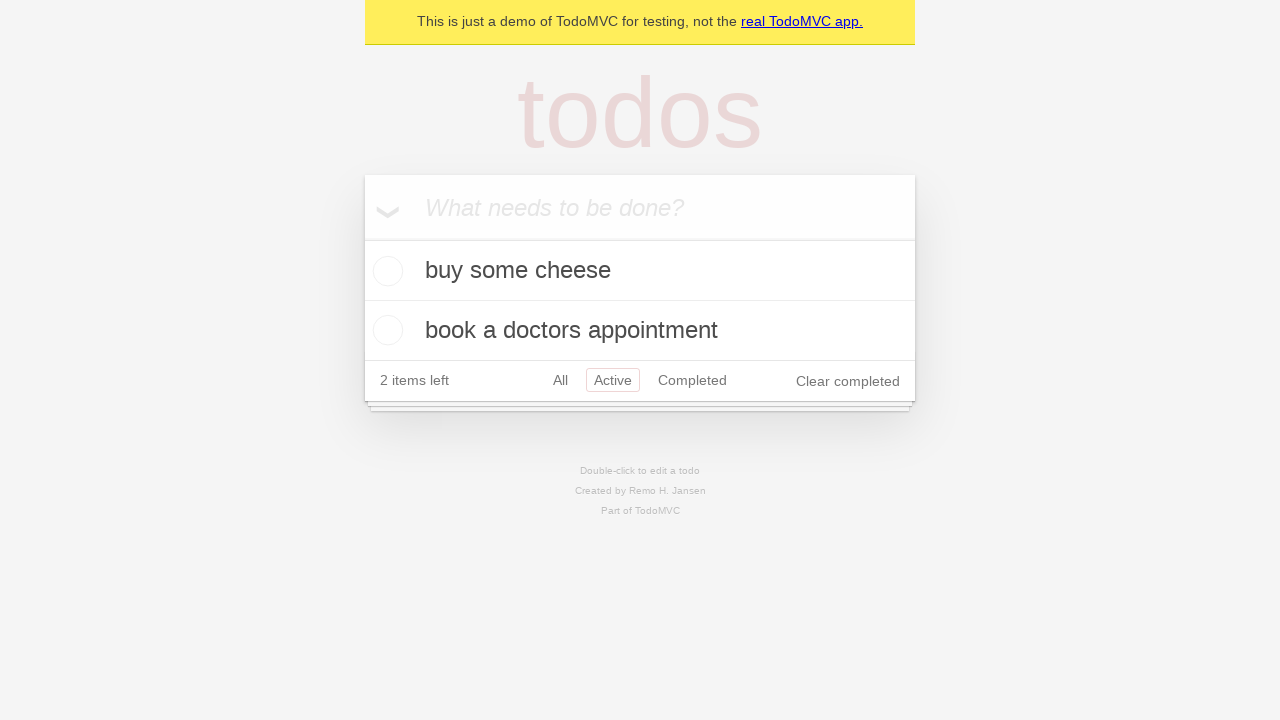